Tests dynamic dropdown selection for origin and destination stations in a flight booking form

Starting URL: https://rahulshettyacademy.com/dropdownsPractise/

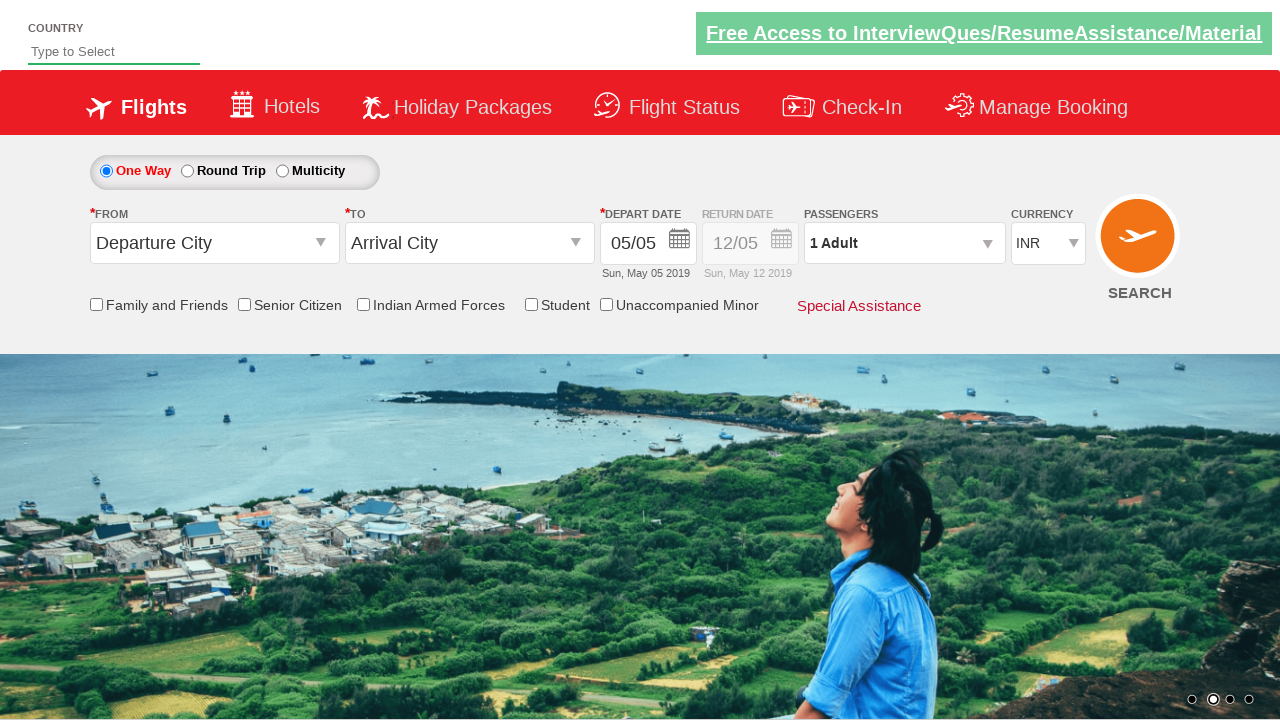

Clicked origin station dropdown to open it at (214, 243) on #ctl00_mainContent_ddl_originStation1_CTXT
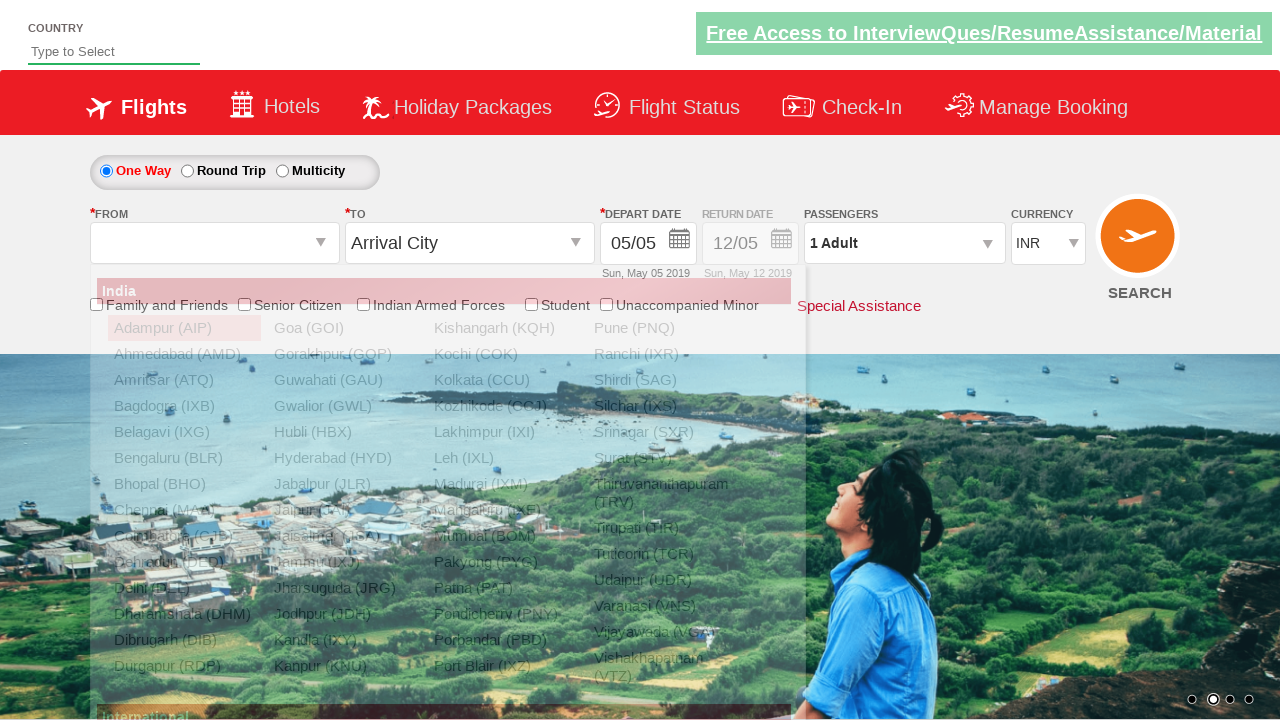

Selected IXG as origin station at (184, 432) on a[value='IXG']
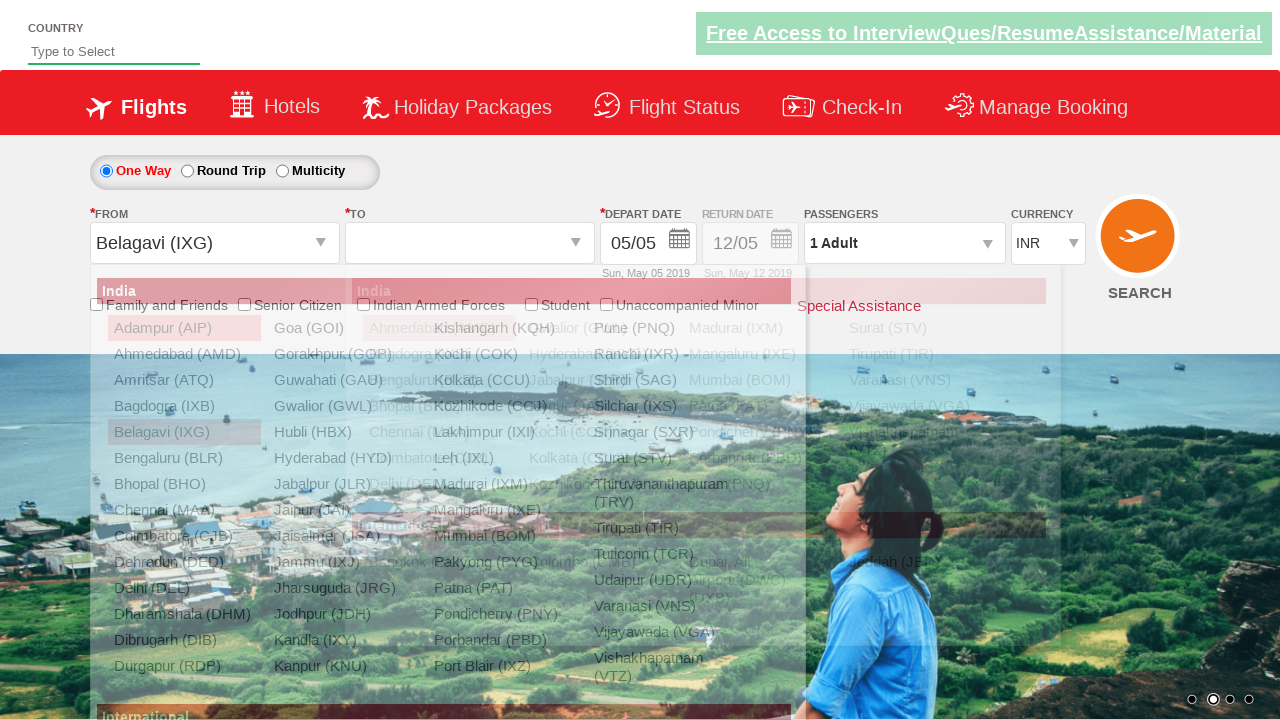

Clicked destination station dropdown to open it at (470, 243) on #ctl00_mainContent_ddl_destinationStation1_CTXT
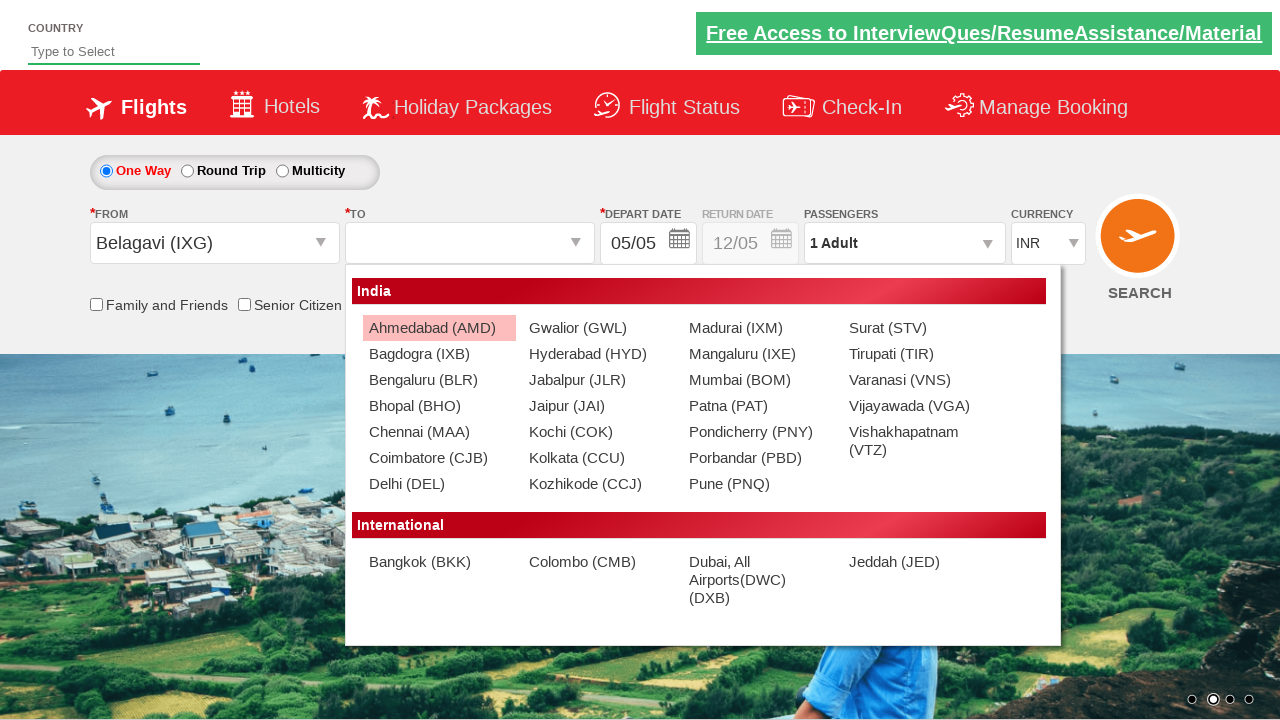

Selected BLR as destination station (second occurrence) at (439, 380) on (//a[@value='BLR'])[2]
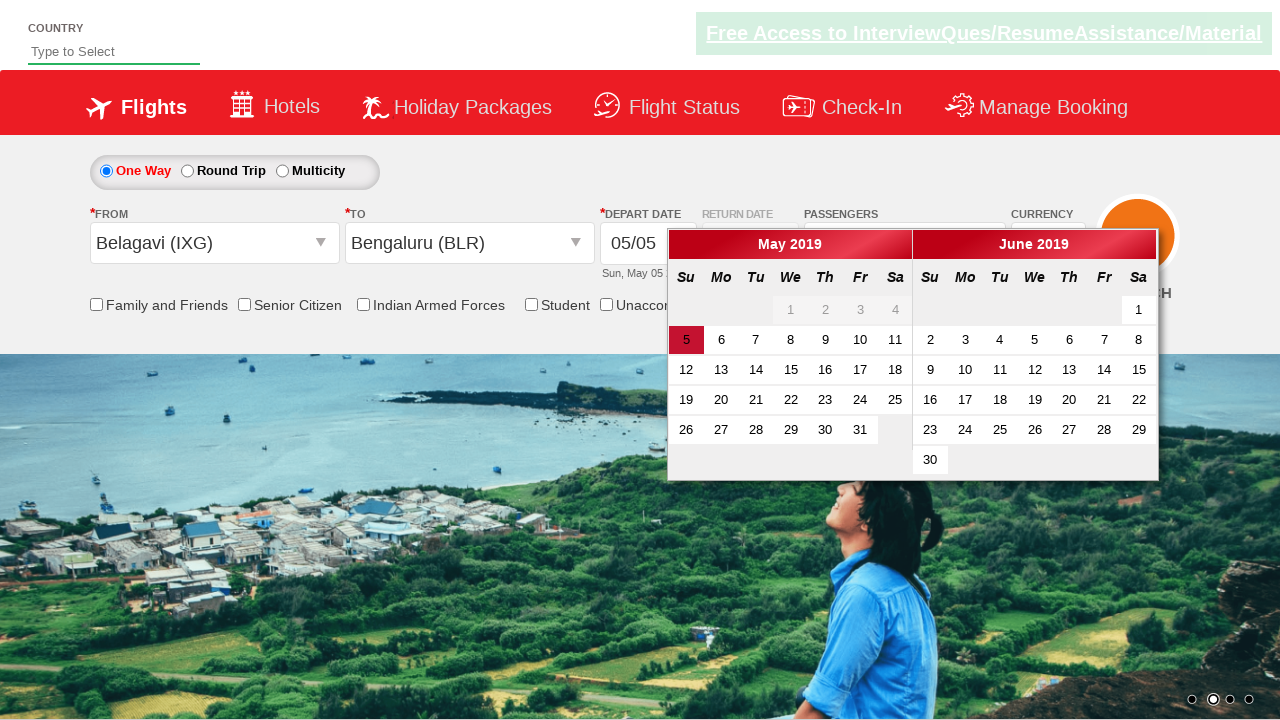

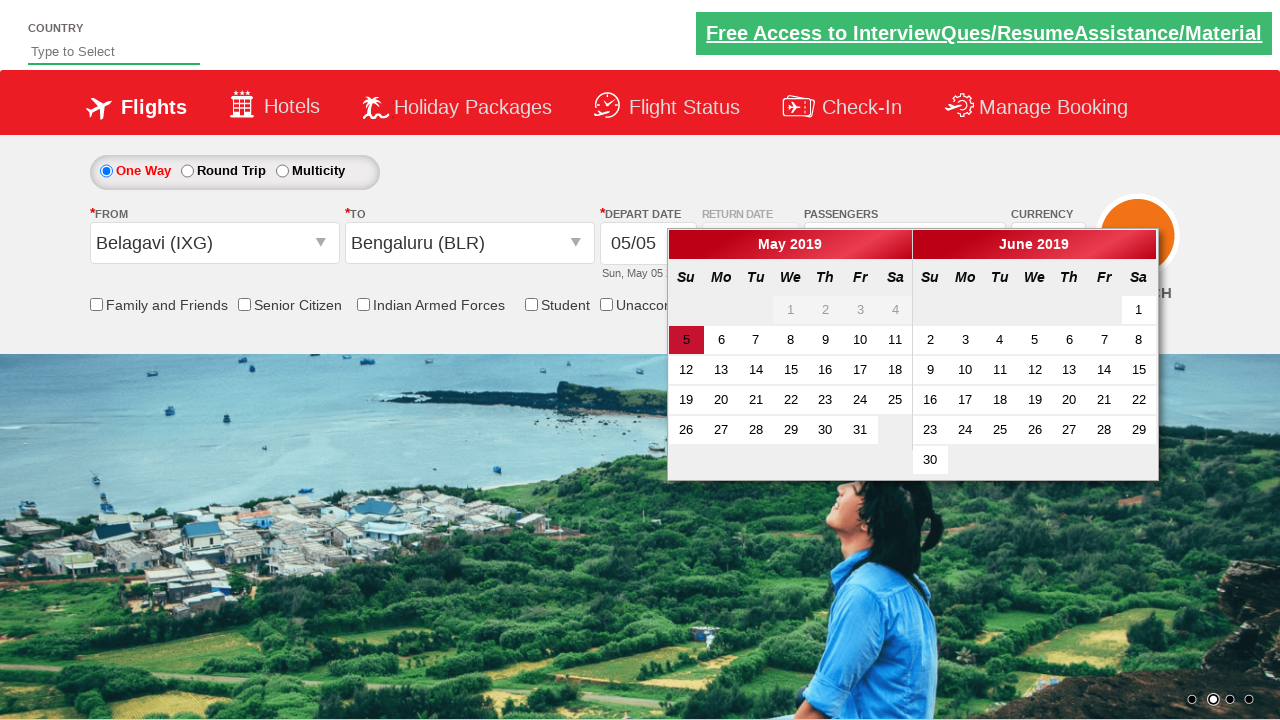